Tests that the complete all checkbox updates state when individual items are completed or cleared

Starting URL: https://demo.playwright.dev/todomvc

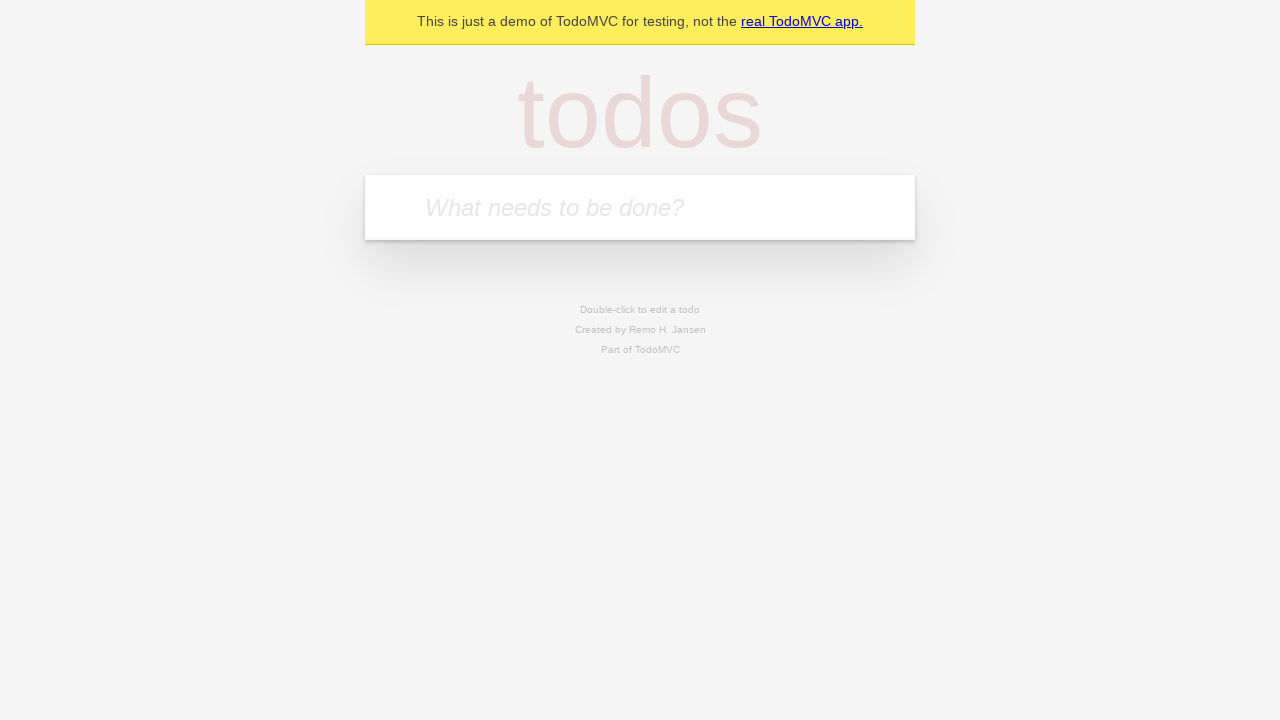

Filled todo input with 'buy some cheese' on internal:attr=[placeholder="What needs to be done?"i]
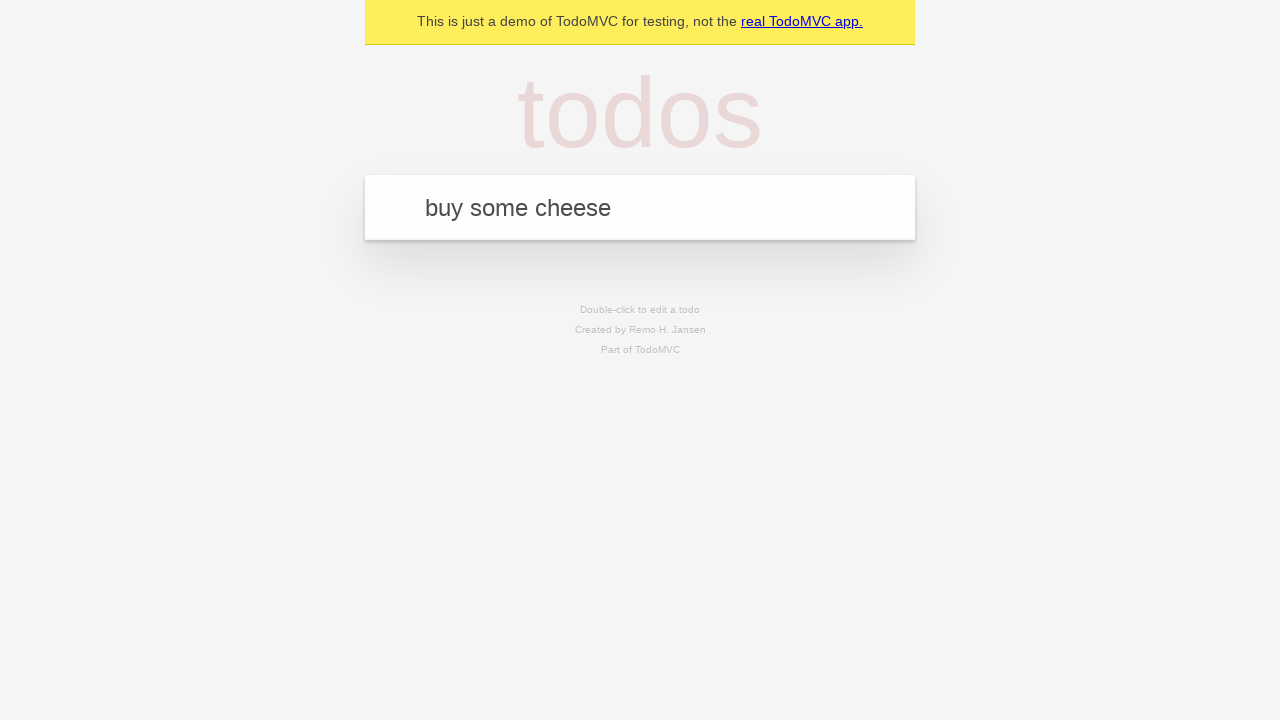

Pressed Enter to create first todo on internal:attr=[placeholder="What needs to be done?"i]
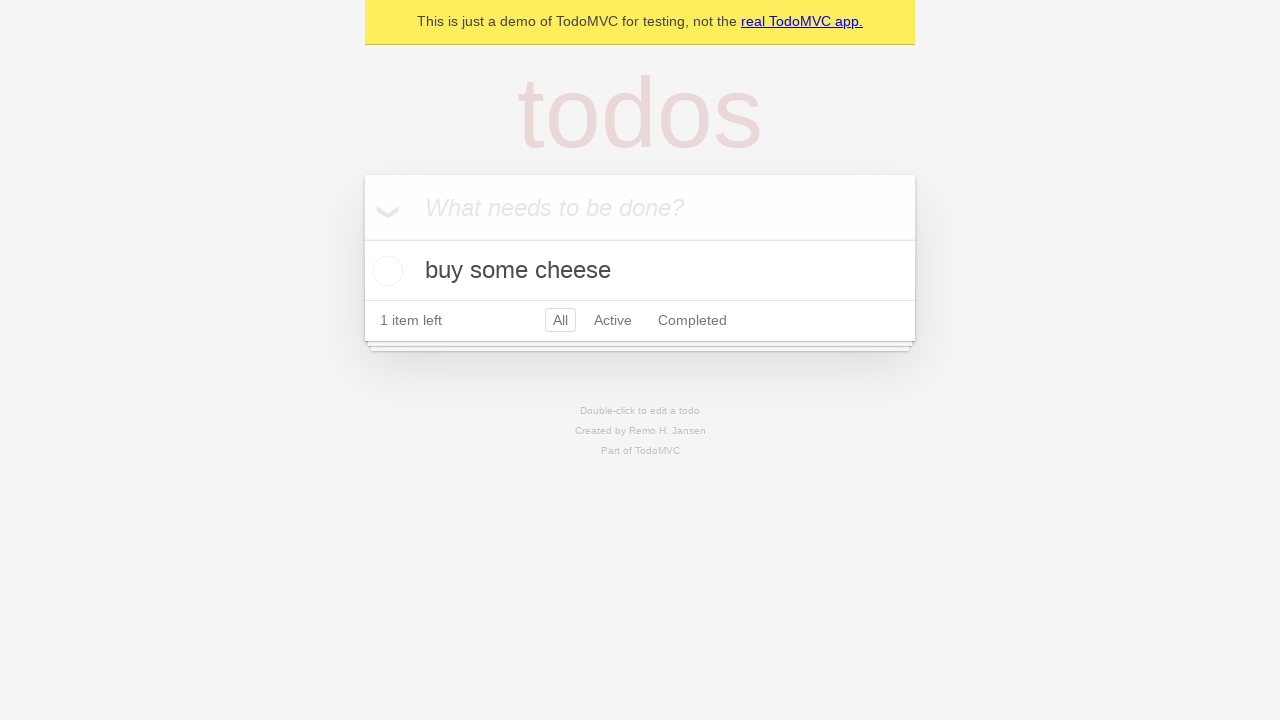

Filled todo input with 'feed the cat' on internal:attr=[placeholder="What needs to be done?"i]
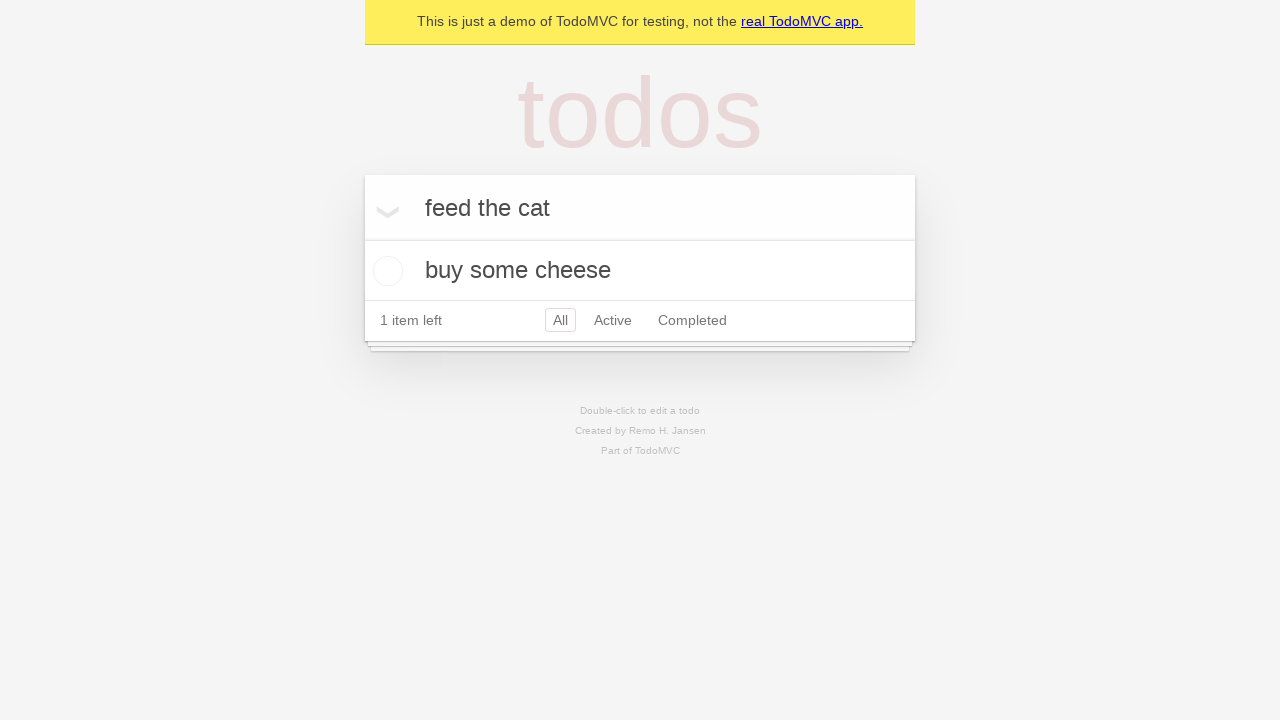

Pressed Enter to create second todo on internal:attr=[placeholder="What needs to be done?"i]
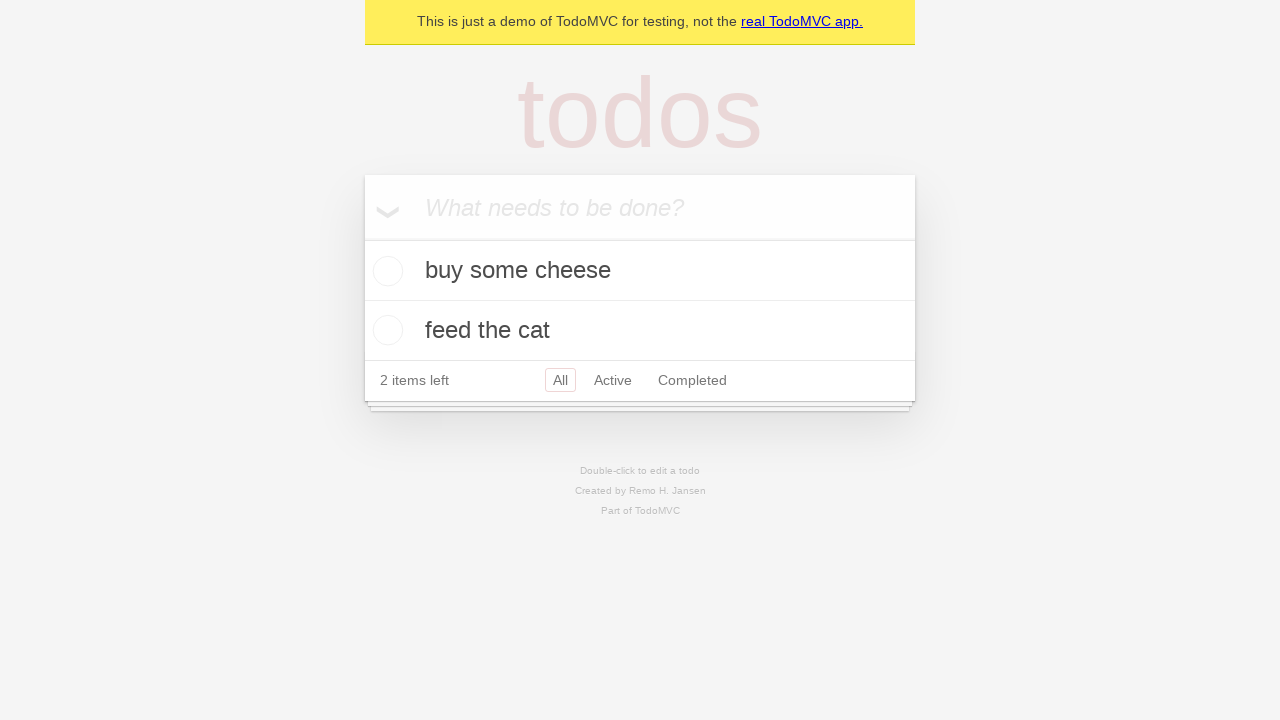

Filled todo input with 'book a doctors appointment' on internal:attr=[placeholder="What needs to be done?"i]
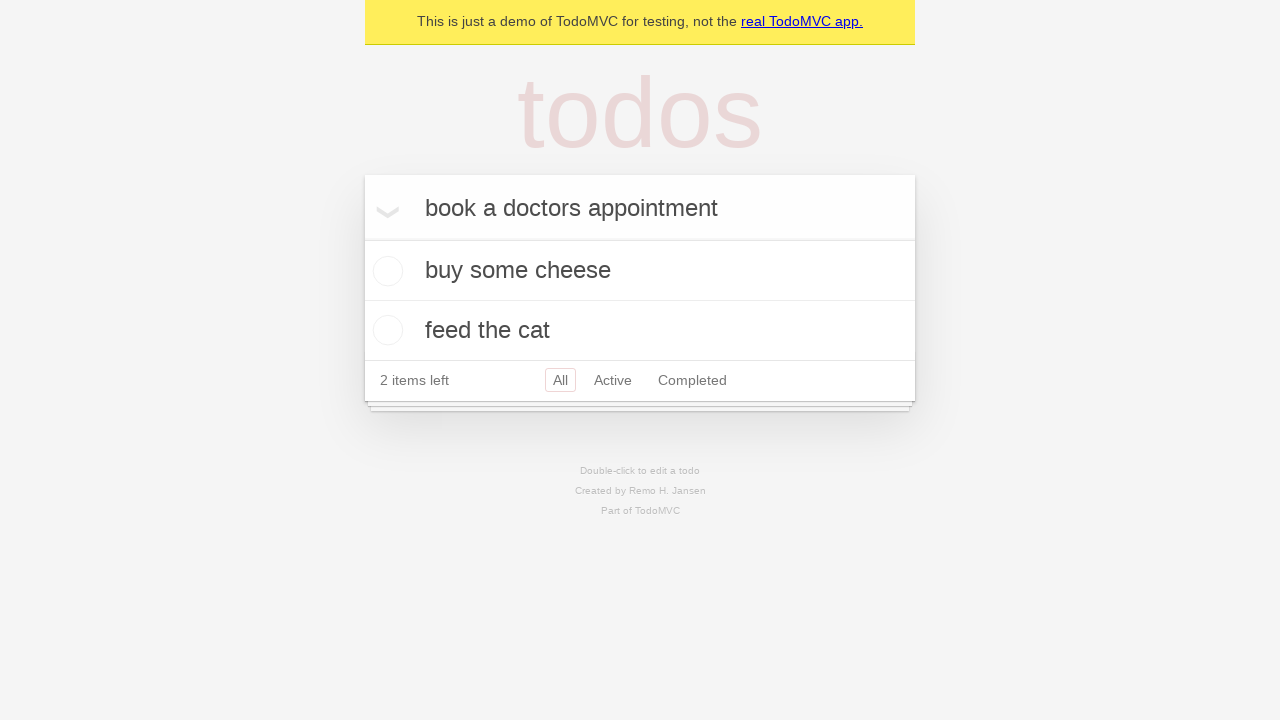

Pressed Enter to create third todo on internal:attr=[placeholder="What needs to be done?"i]
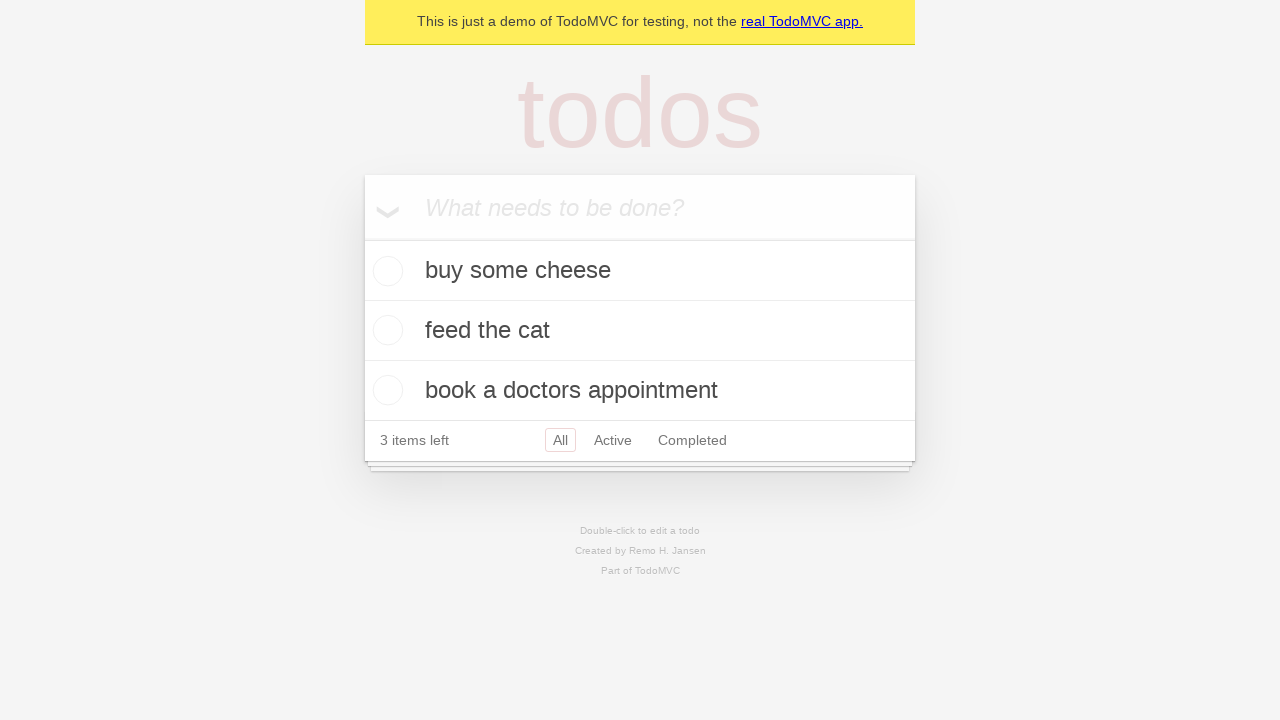

Clicked 'Mark all as complete' checkbox to complete all todos at (362, 238) on internal:label="Mark all as complete"i
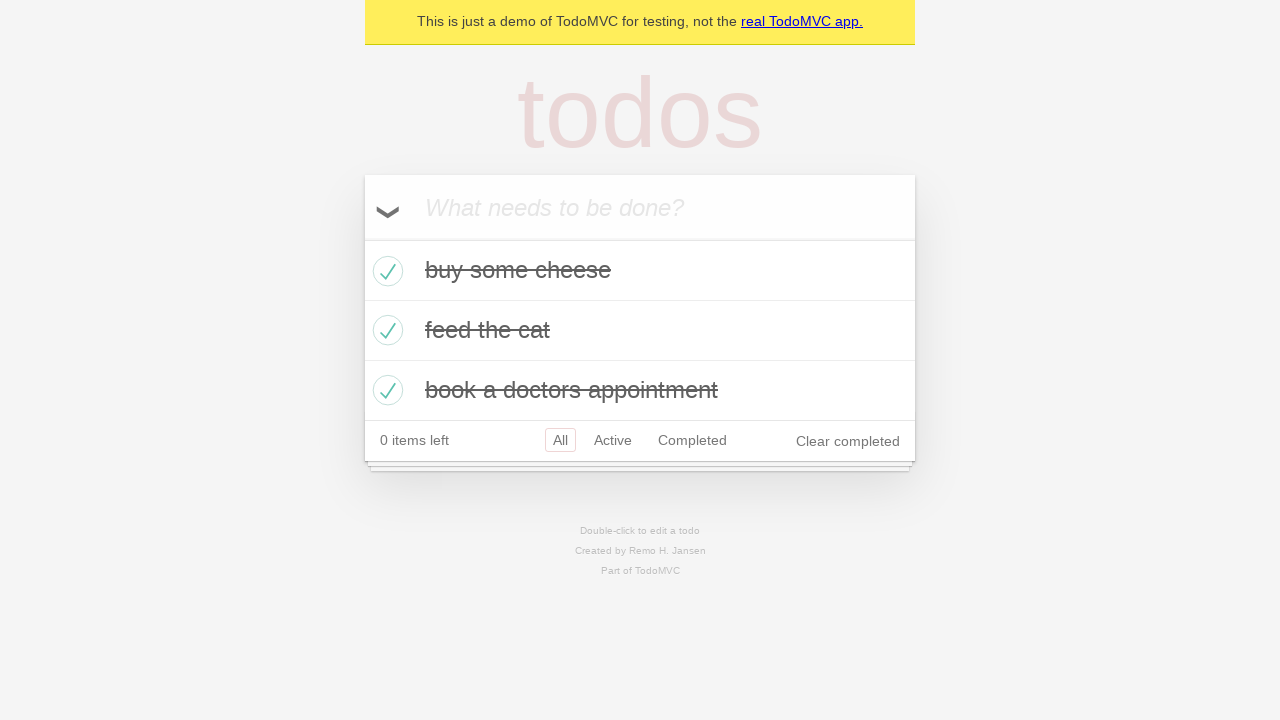

Unchecked the first todo item at (385, 271) on internal:testid=[data-testid="todo-item"s] >> nth=0 >> internal:role=checkbox
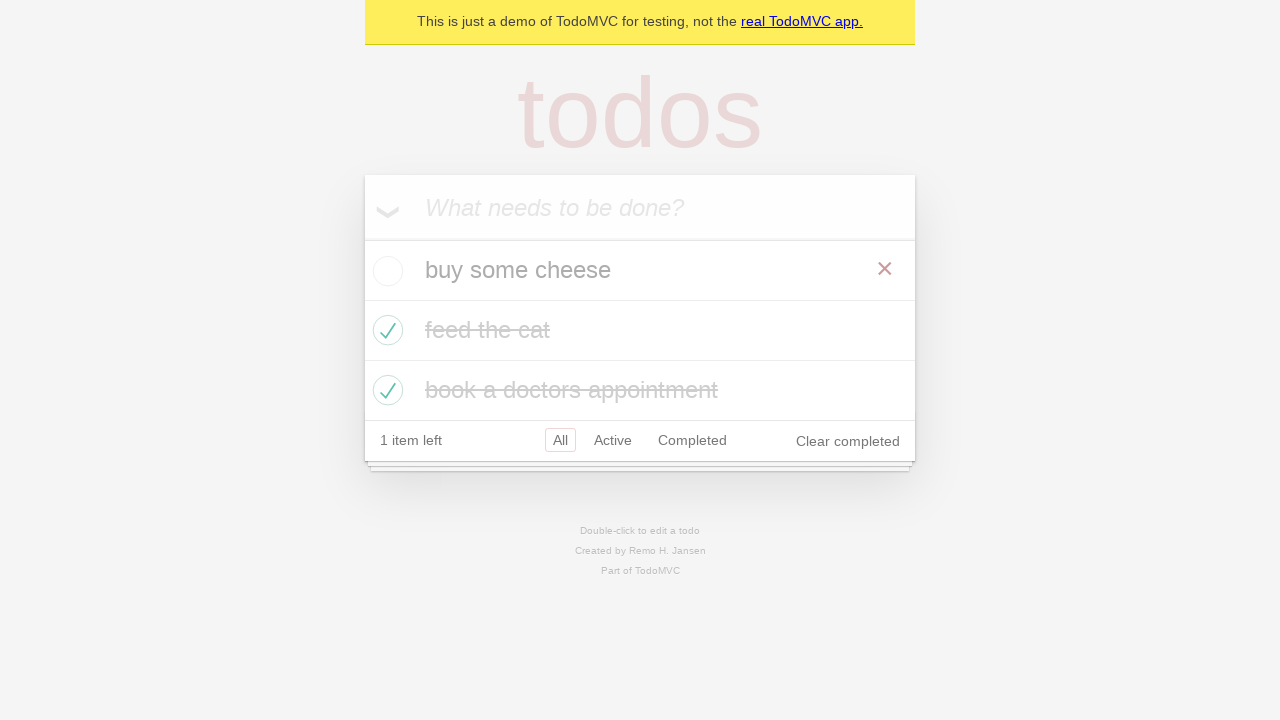

Checked the first todo item again at (385, 271) on internal:testid=[data-testid="todo-item"s] >> nth=0 >> internal:role=checkbox
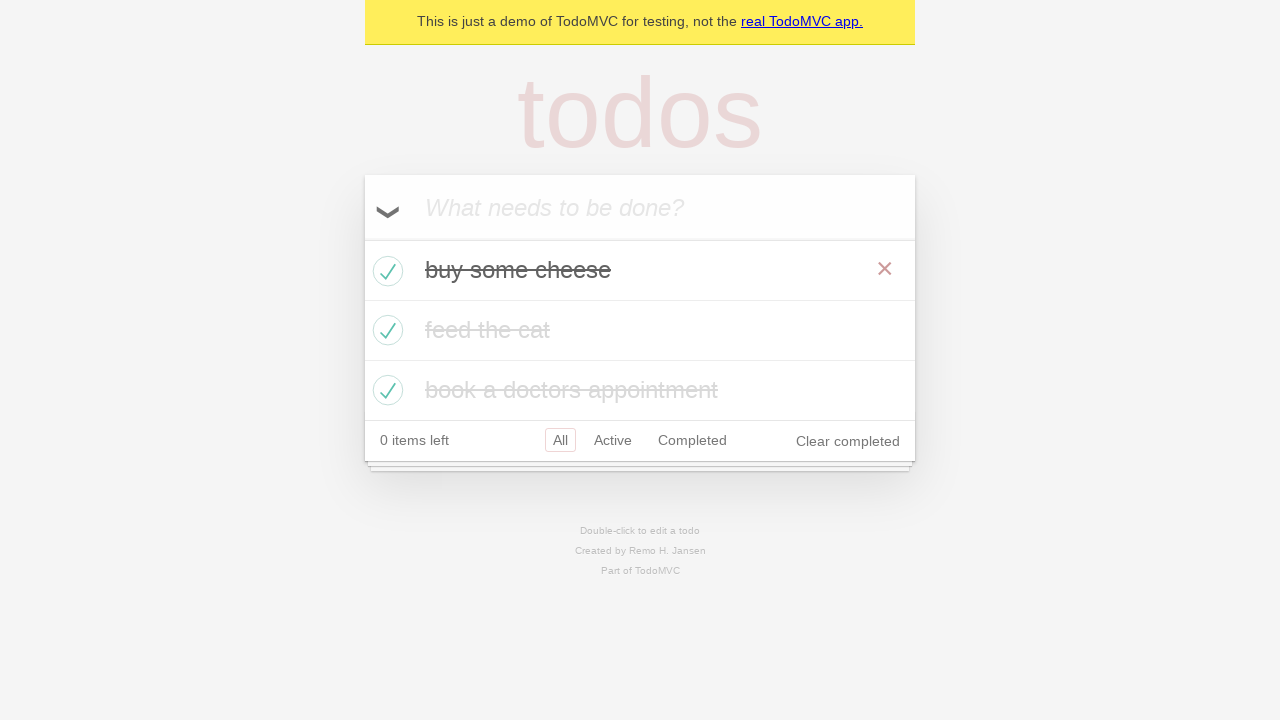

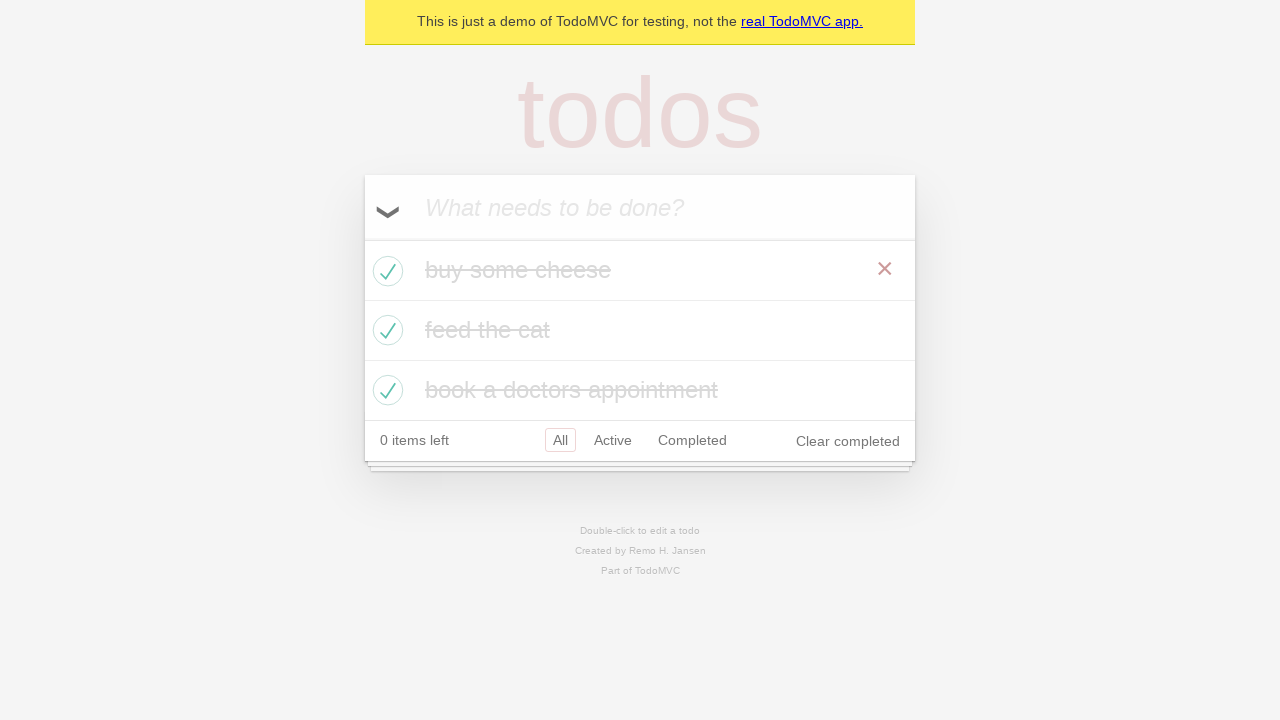